Navigates to the registration page and verifies that the signup page is displayed correctly

Starting URL: https://parabank.parasoft.com/

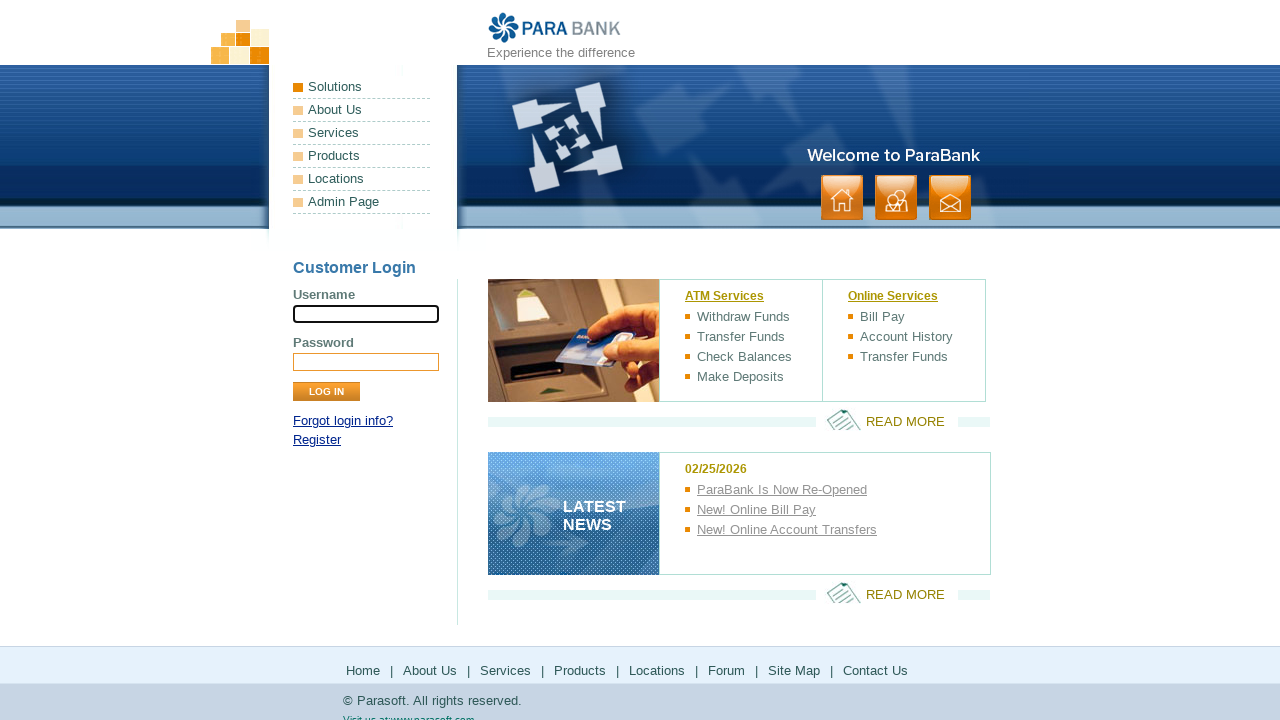

Clicked the 'Register' link on the ParaBank homepage at (317, 440) on a:text('Register')
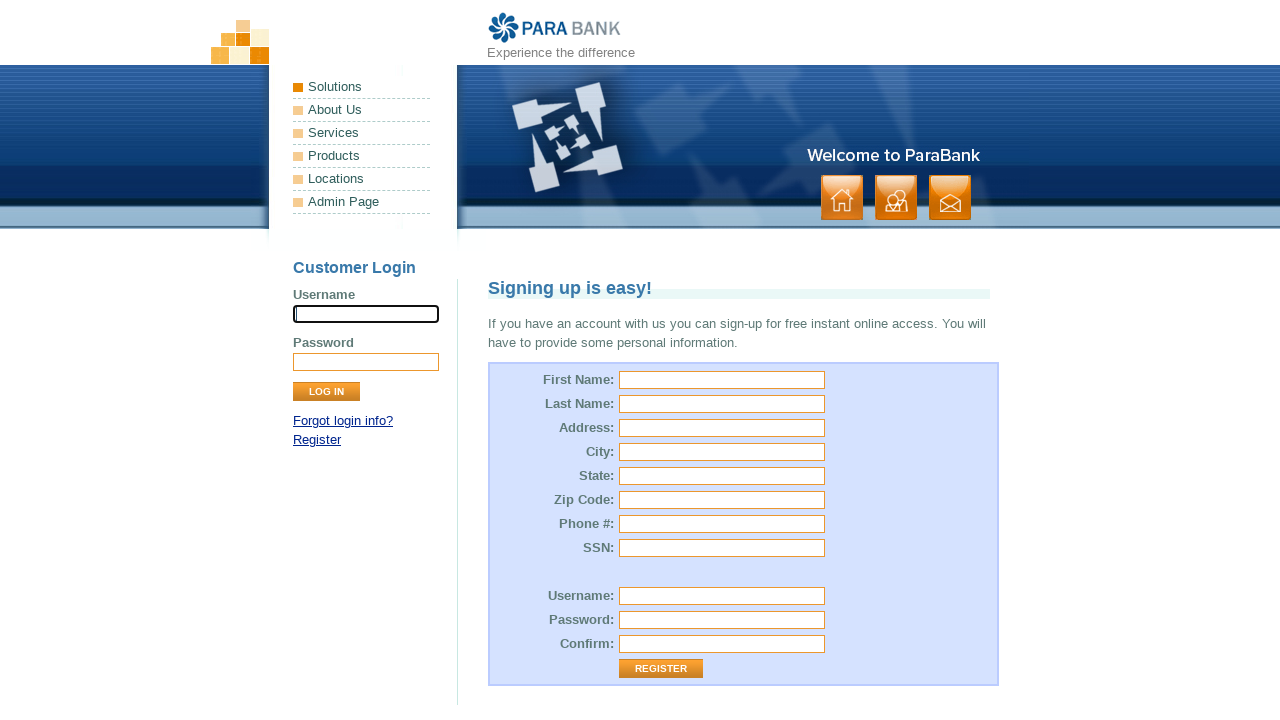

Waited for the signup page heading to load
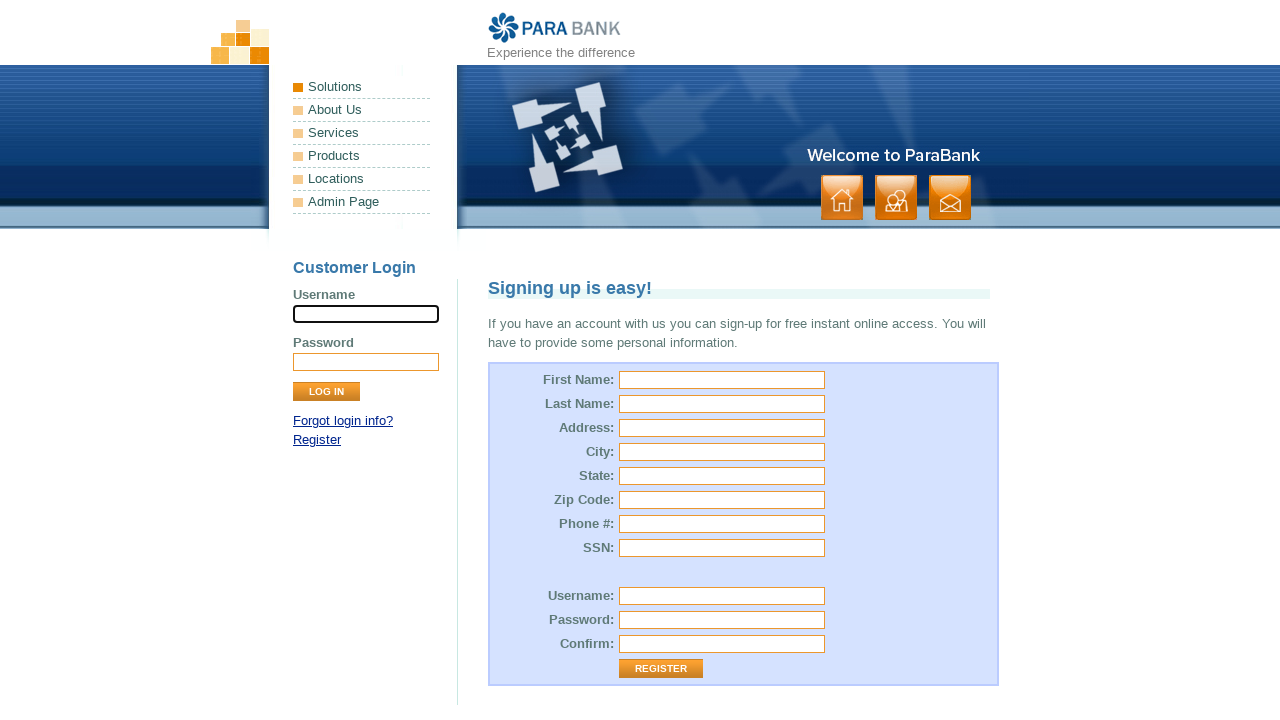

Verified that the heading 'Signing up is easy!' is displayed on the signup page
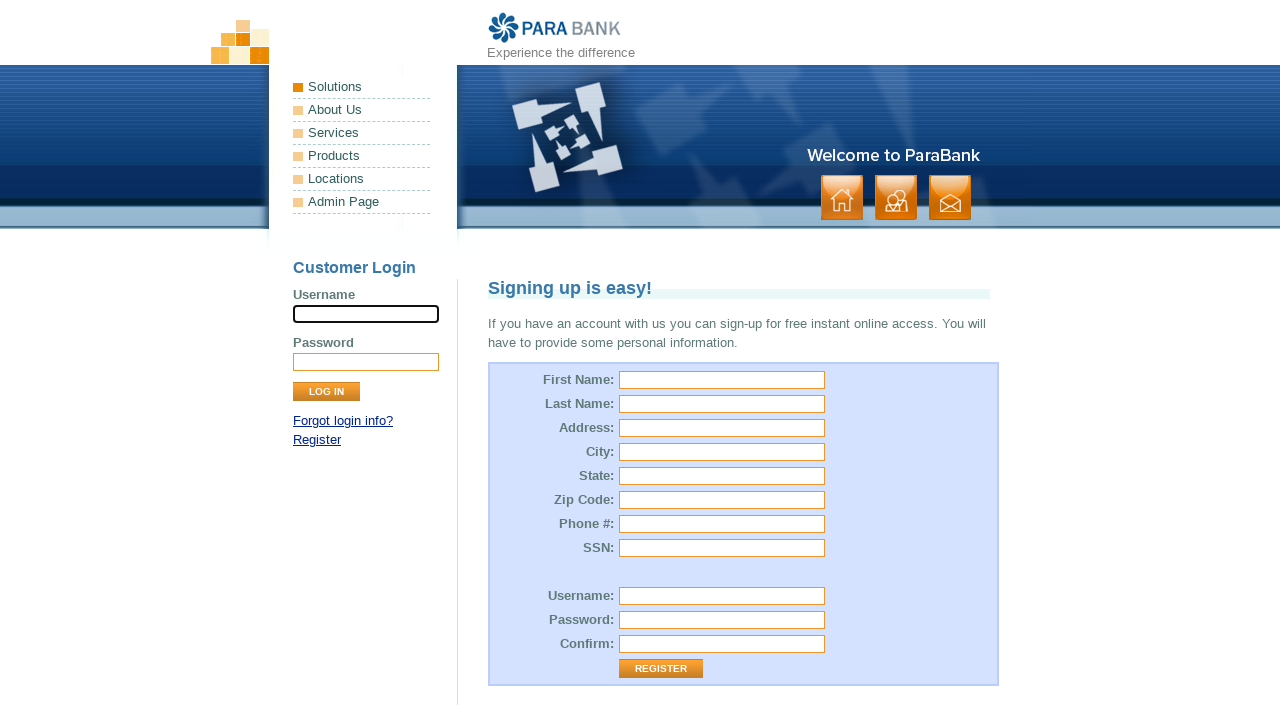

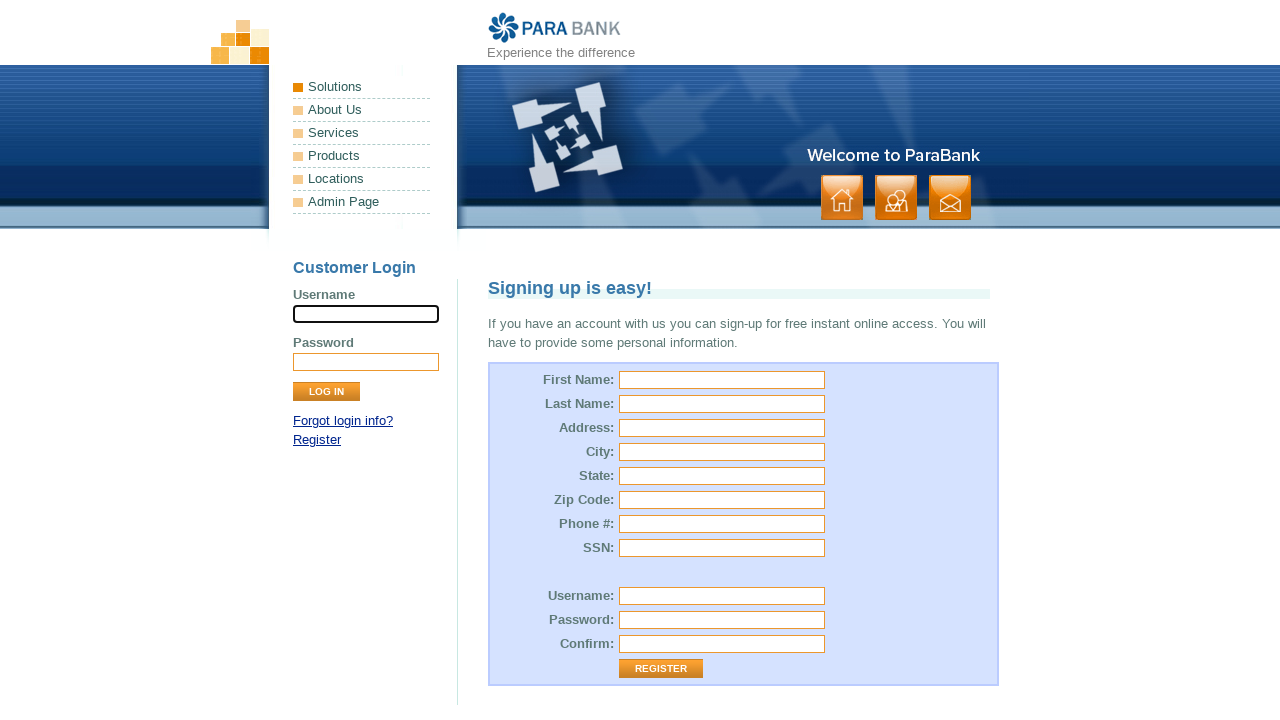